Tests adding a box with fluent wait and expected conditions

Starting URL: https://www.selenium.dev/selenium/web/dynamic.html

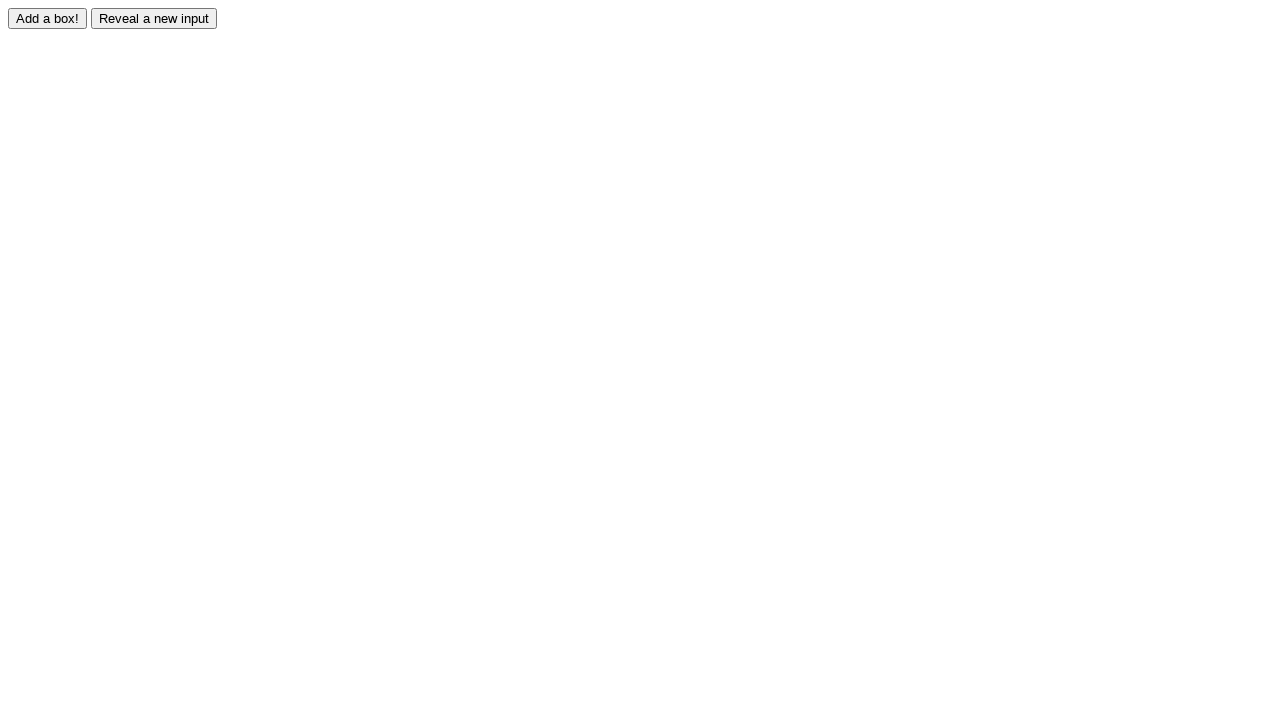

Clicked the adder button to add a box at (48, 18) on #adder
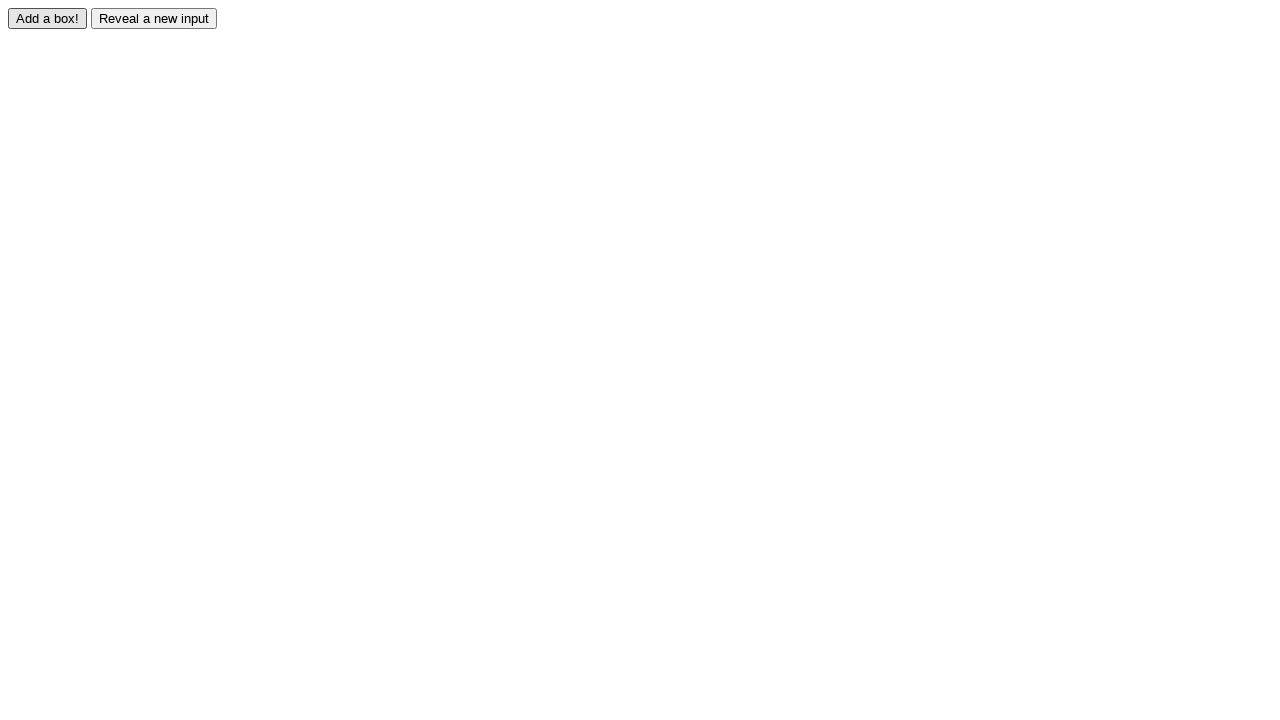

New box element became visible after clicking adder button
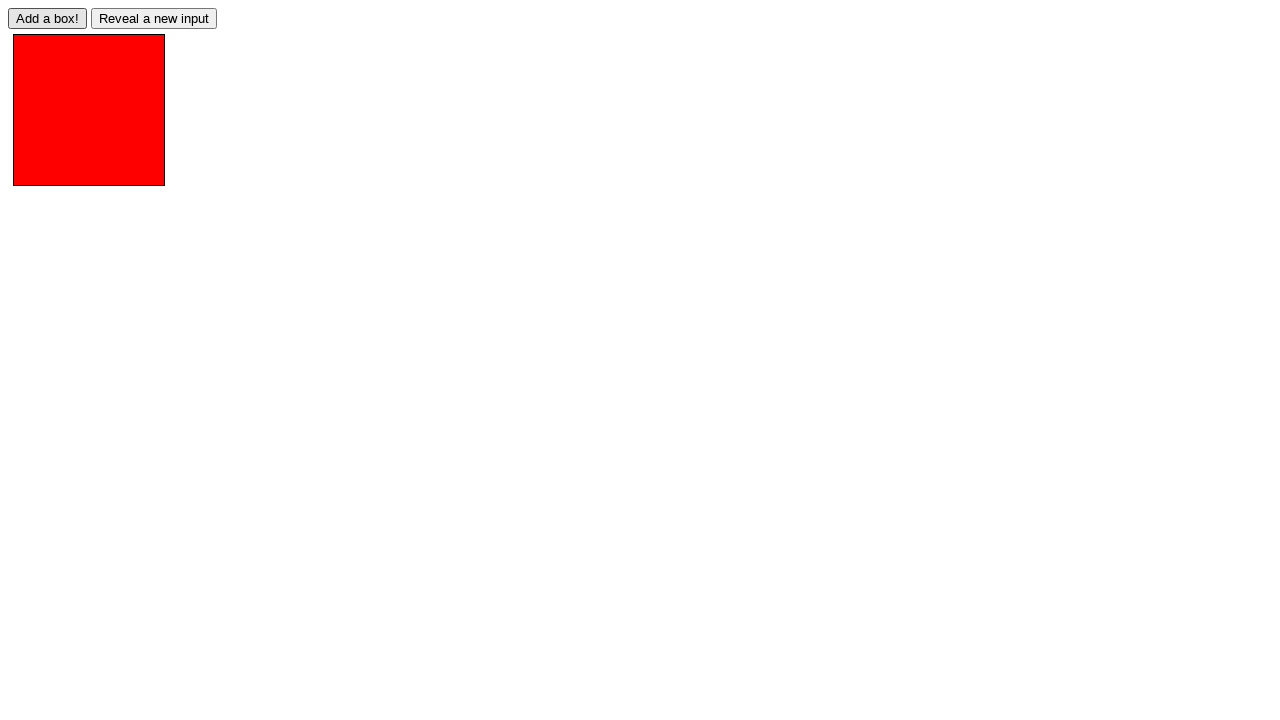

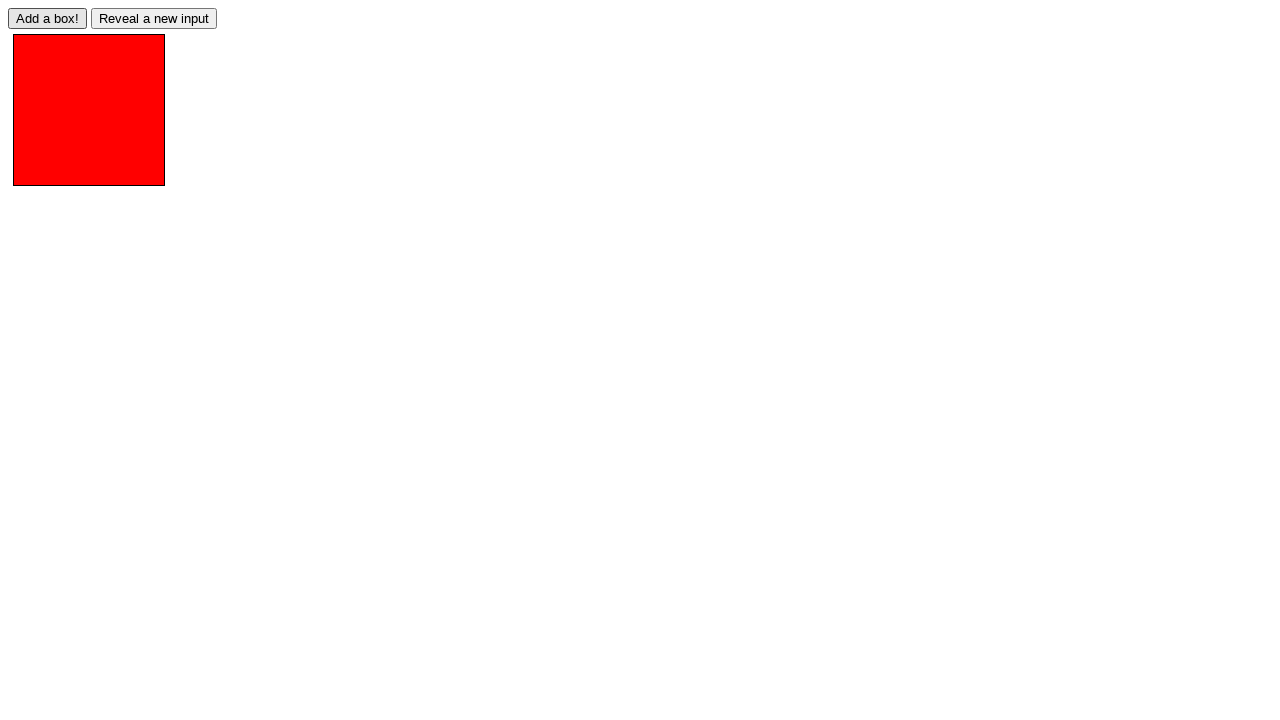